Navigates to the OrangeHRM demo site and waits for the page to load. The original script demonstrated window minimize functionality which is a browser-level operation.

Starting URL: https://opensource-demo.orangehrmlive.com/

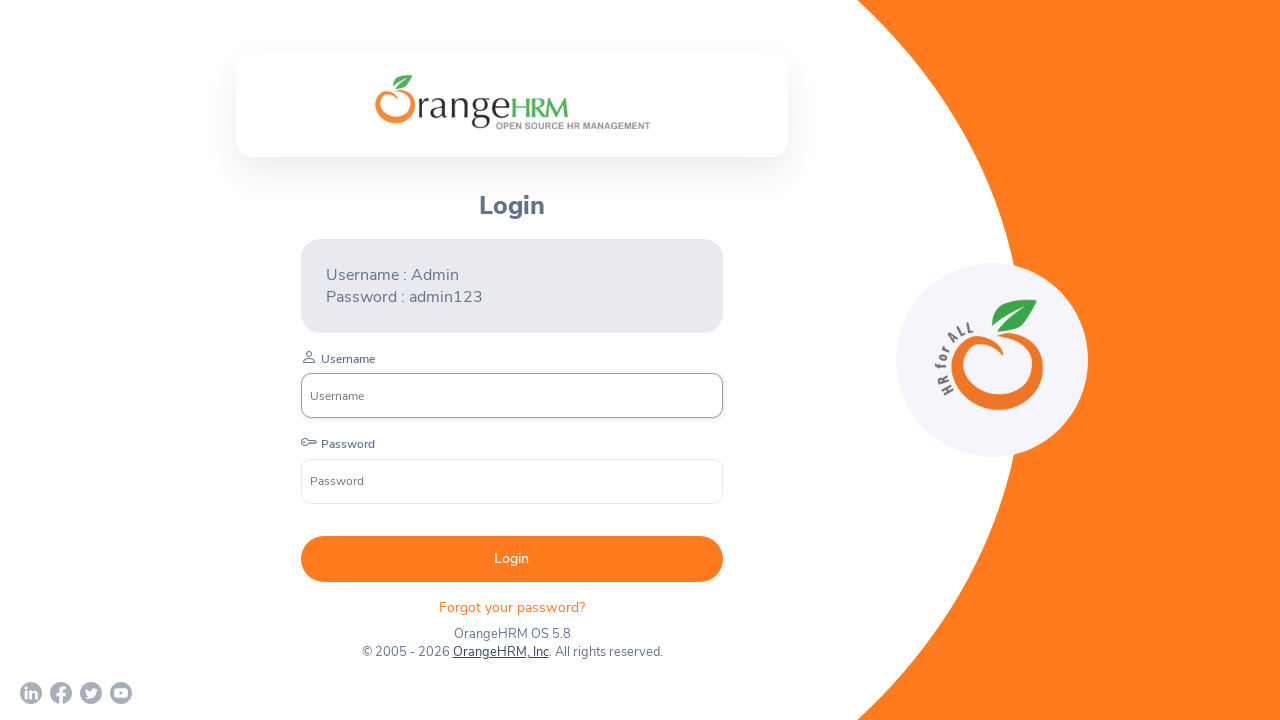

Waited for page to reach networkidle load state
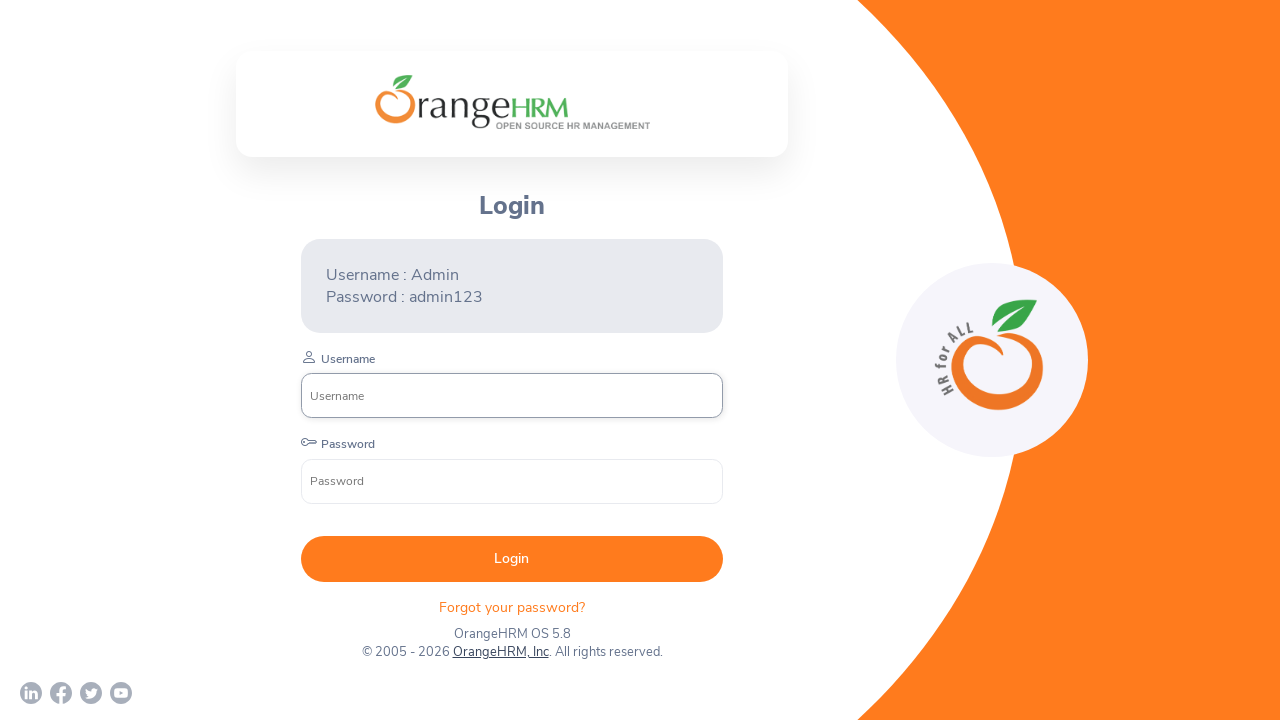

Login form username field became visible
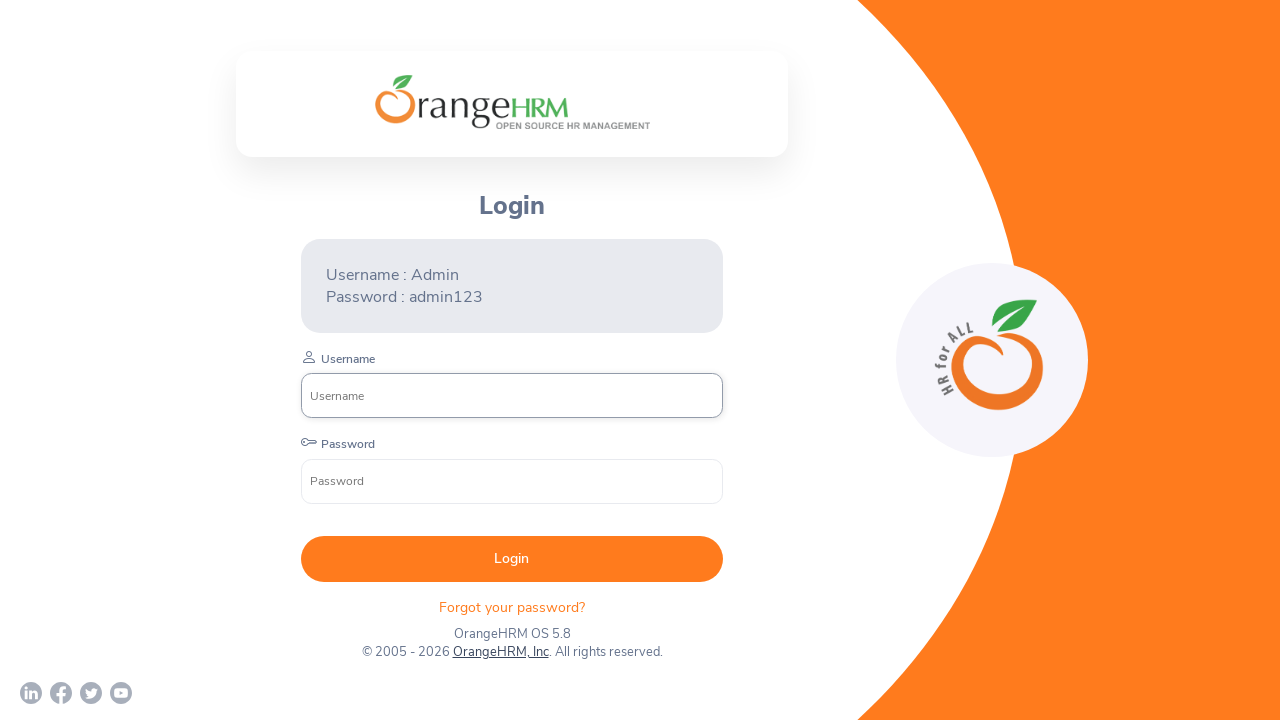

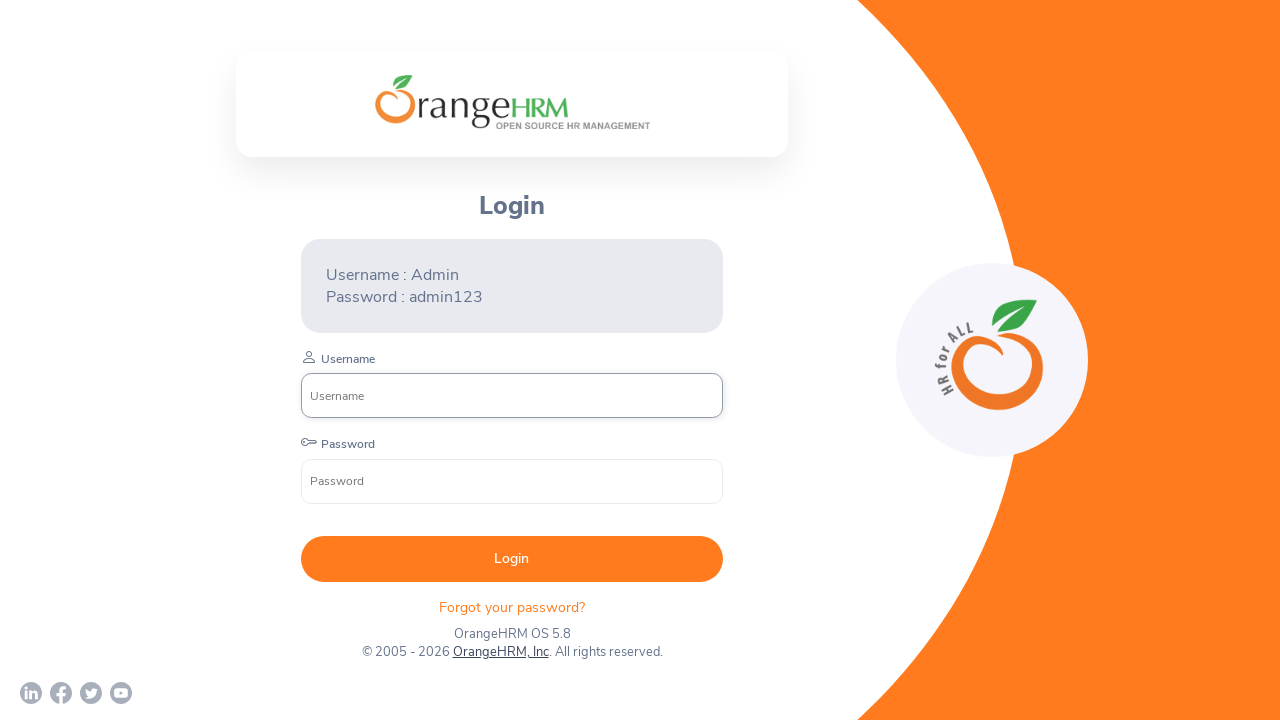